Navigates to Nykaa website and retrieves the page title

Starting URL: https://www.nykaa.com/

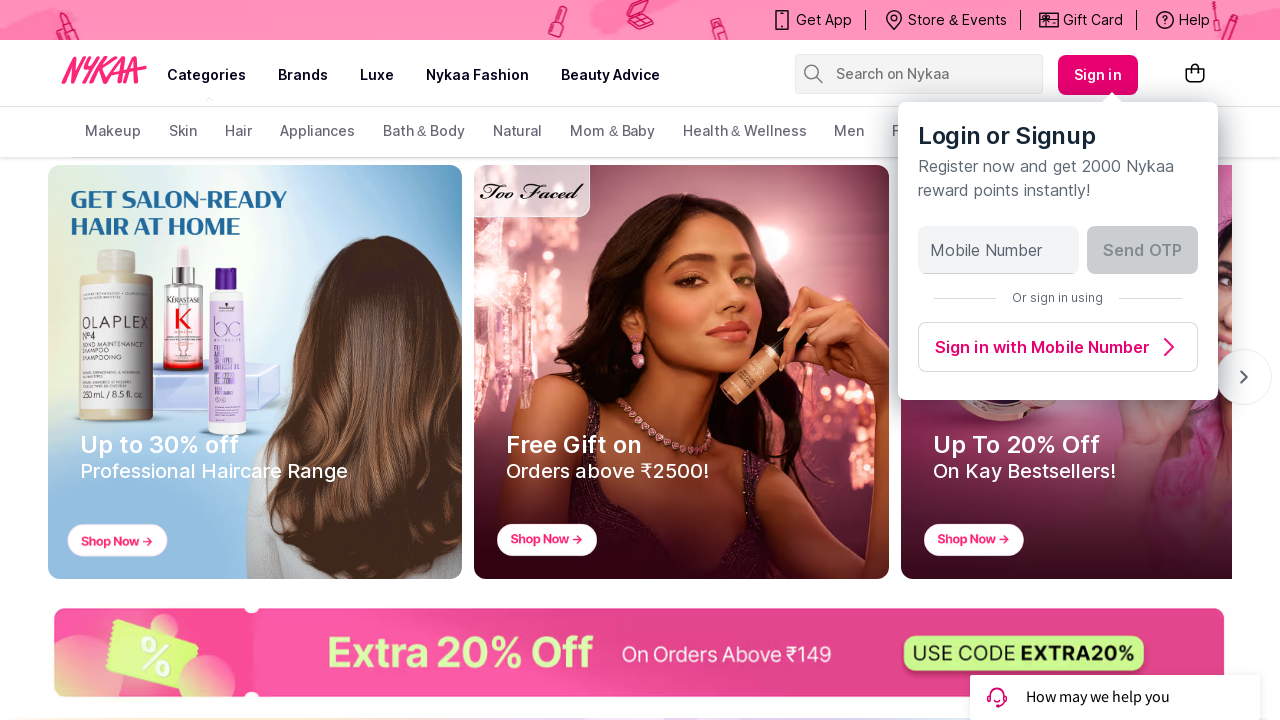

Retrieved page title from Nykaa website
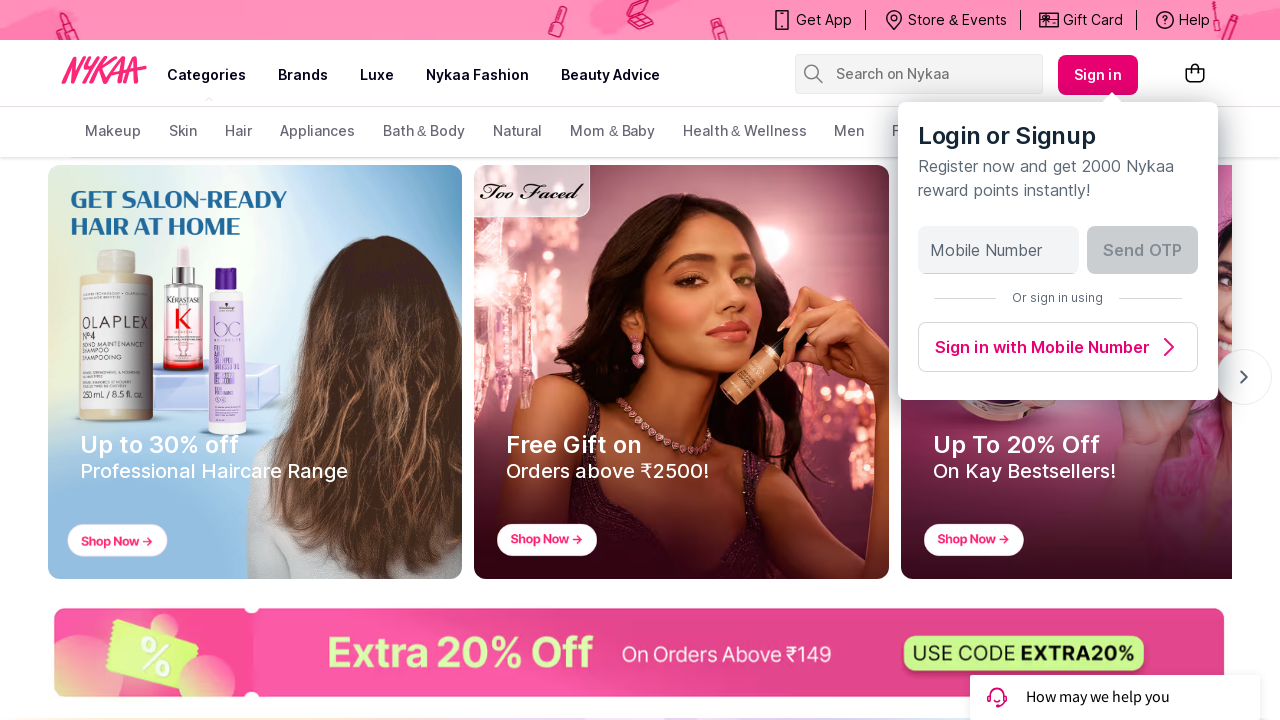

Printed page title to console
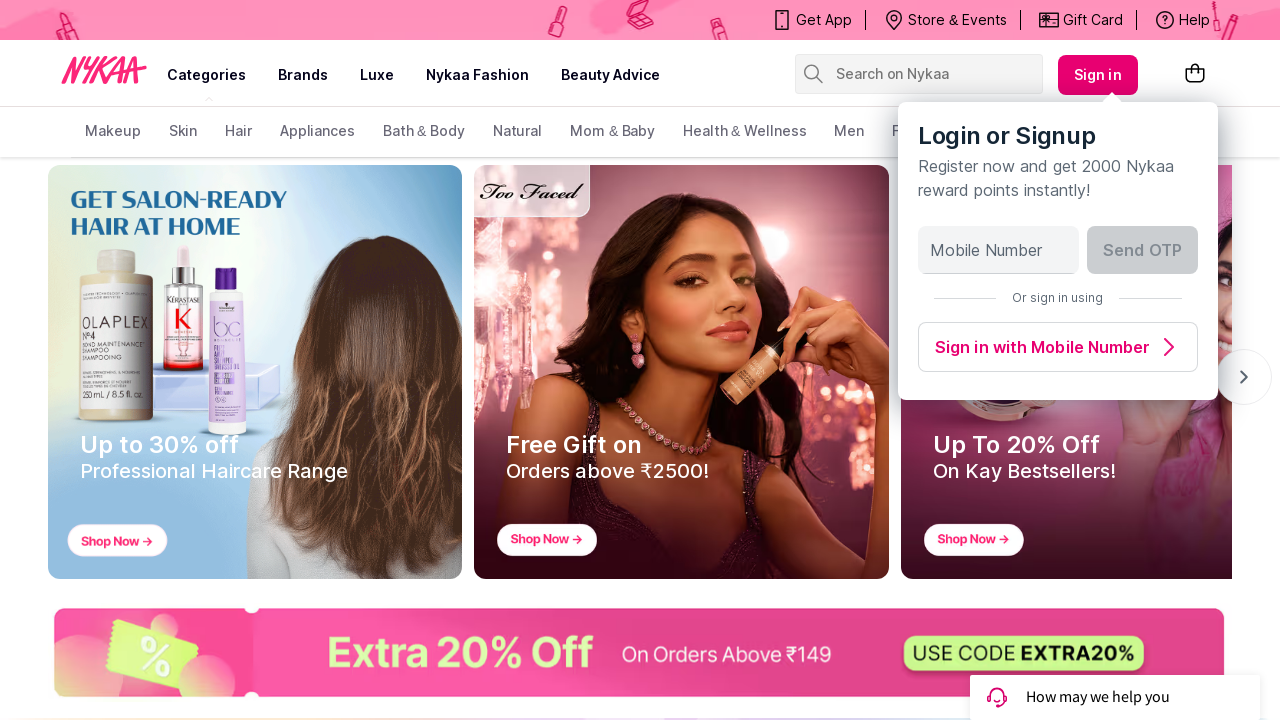

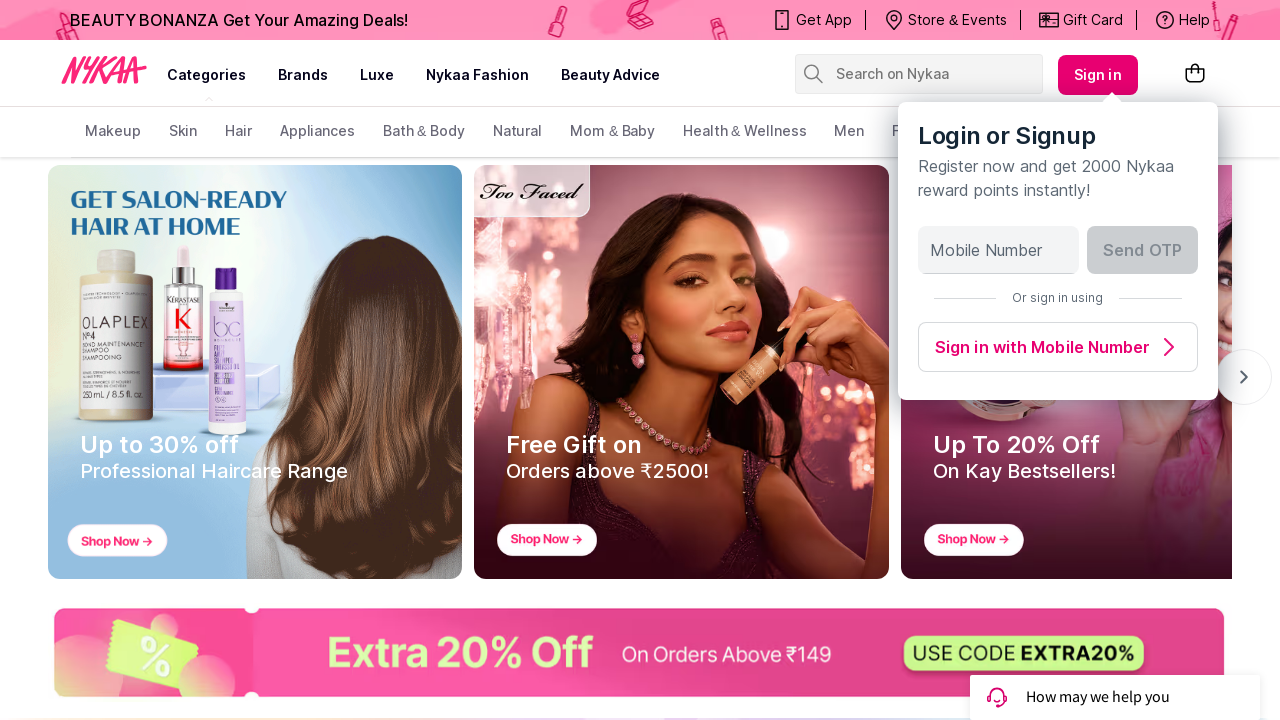